Tests clicking on the Why WebdriverIO button and verifying navigation to the why-webdriverio docs page

Starting URL: https://webdriver.io/

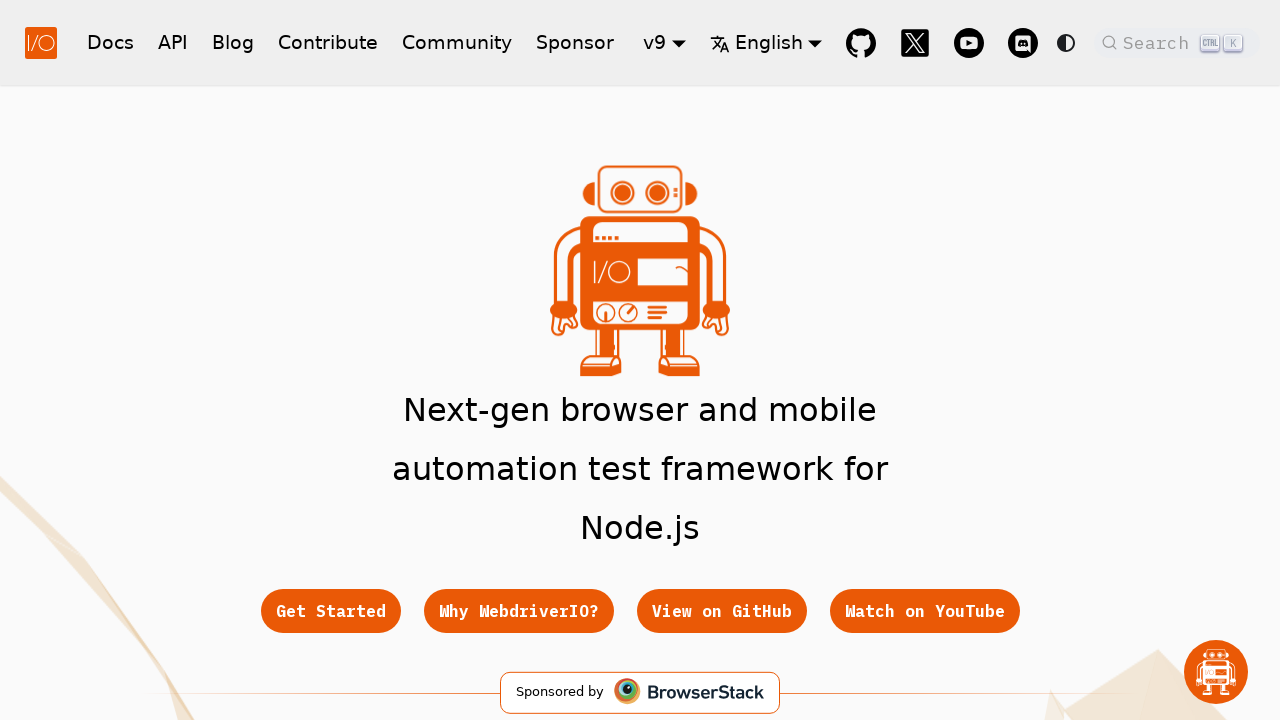

Hero title loaded on webdriver.io homepage
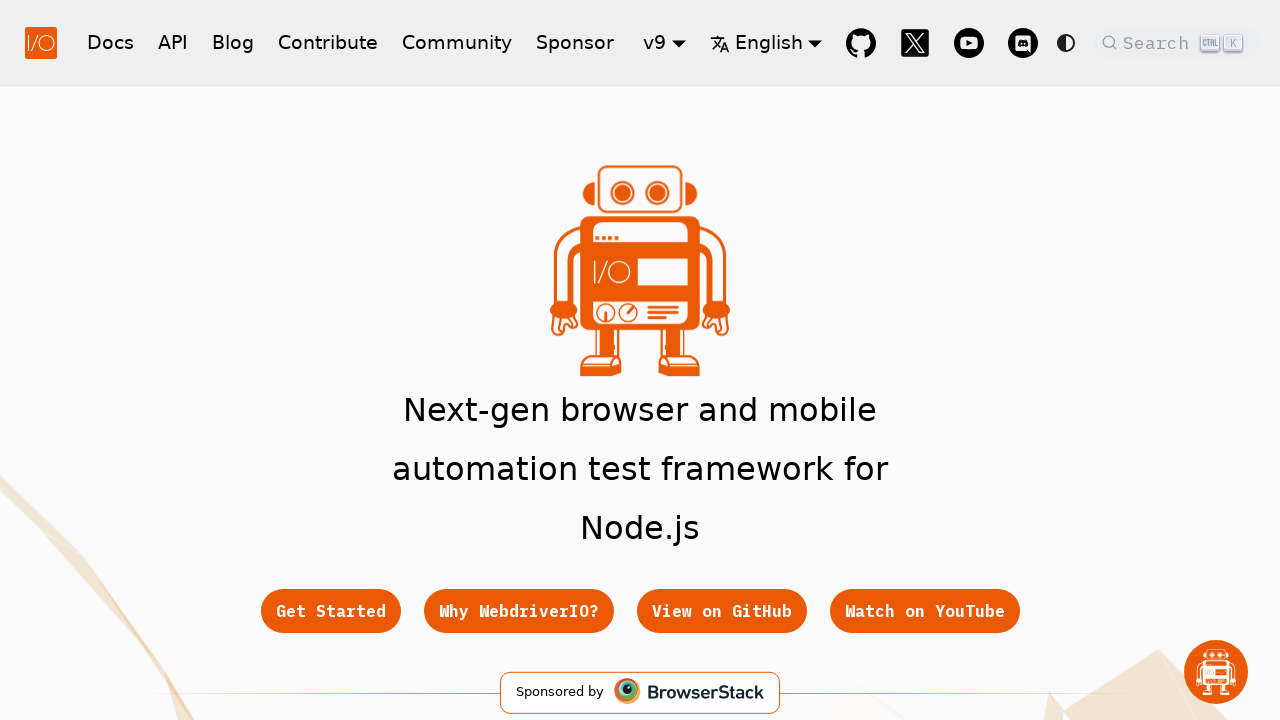

Clicked on 'Why WebdriverIO?' button at (518, 611) on text=Why WebdriverIO?
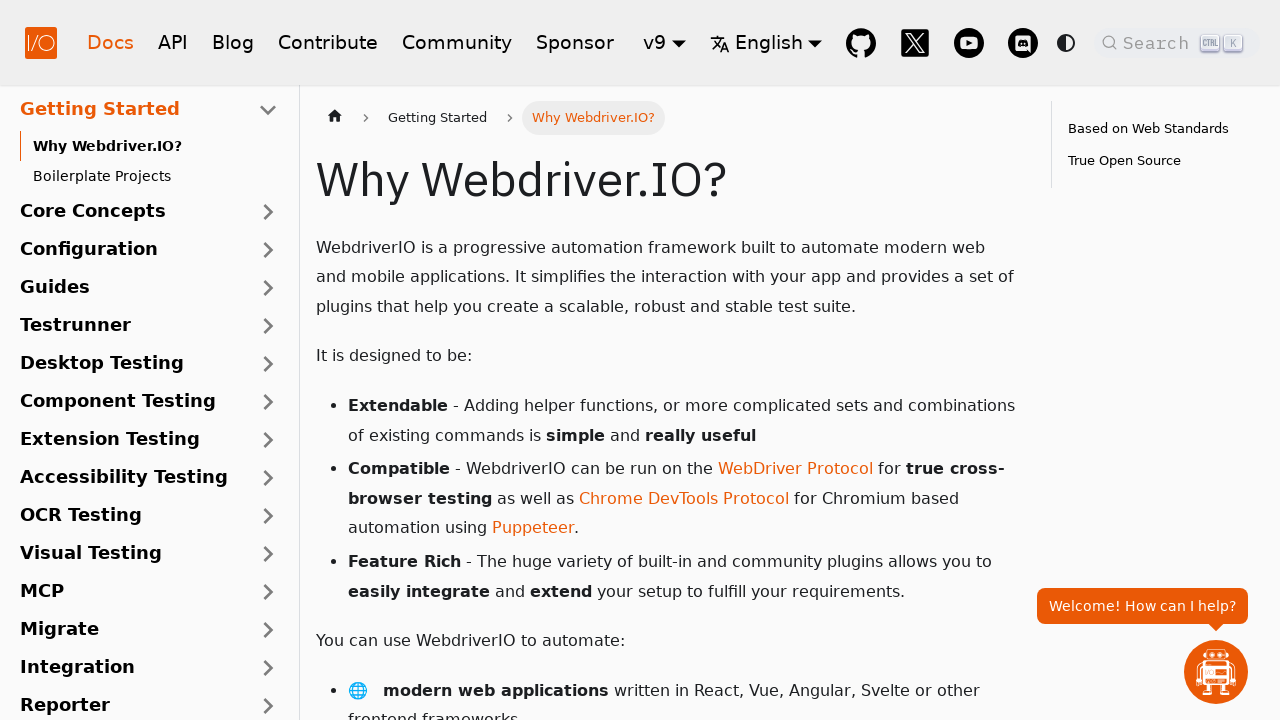

Successfully navigated to why-webdriverio documentation page
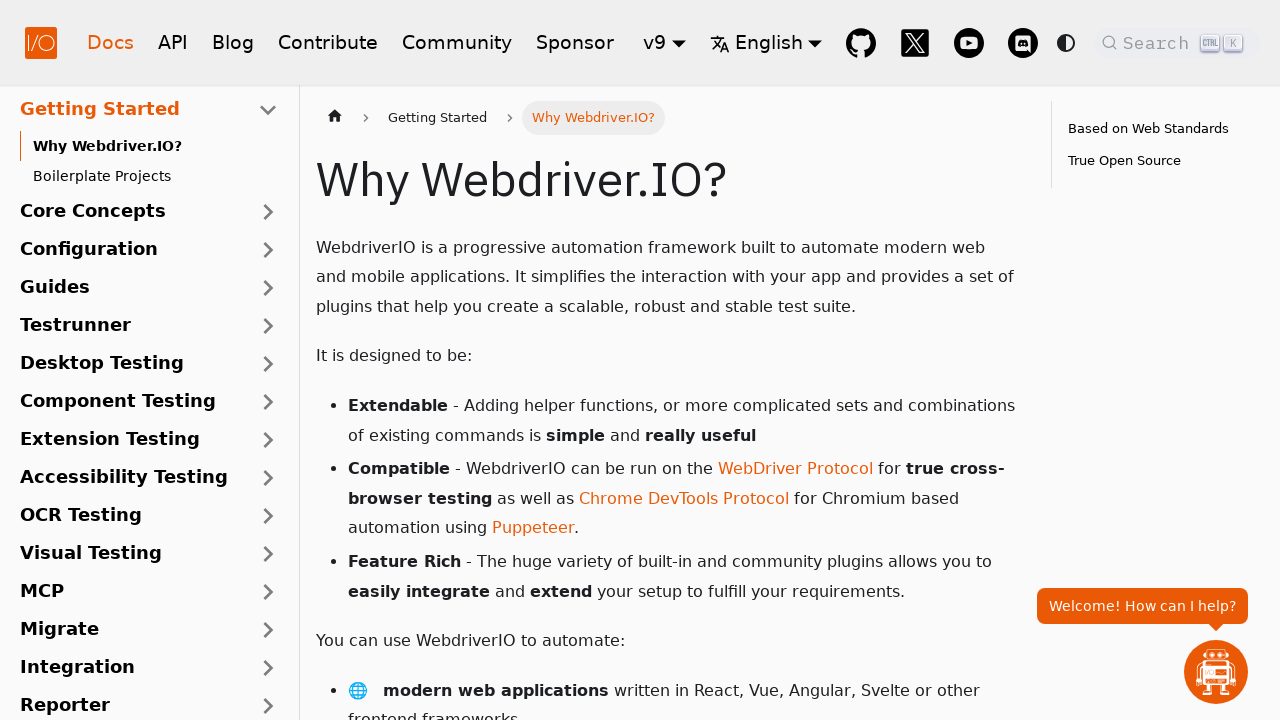

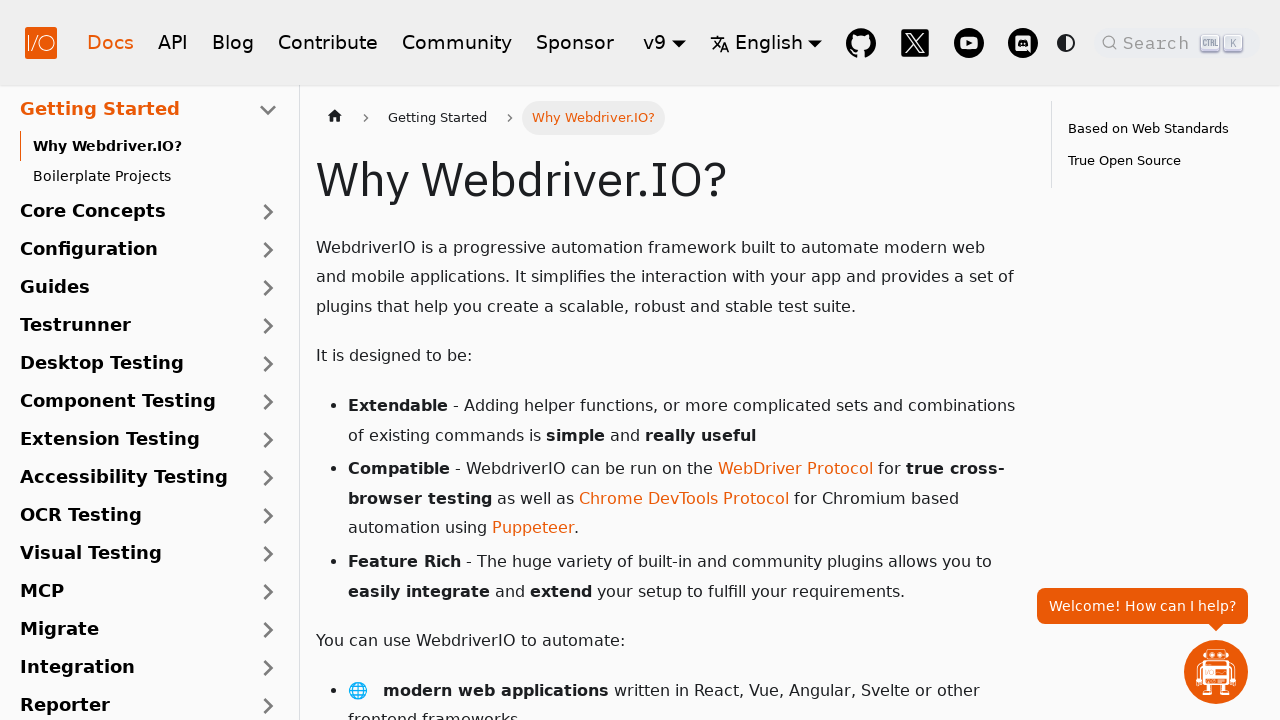